Tests adding a product to cart and verifies cart badge updates and button changes to Remove

Starting URL: https://www.saucedemo.com

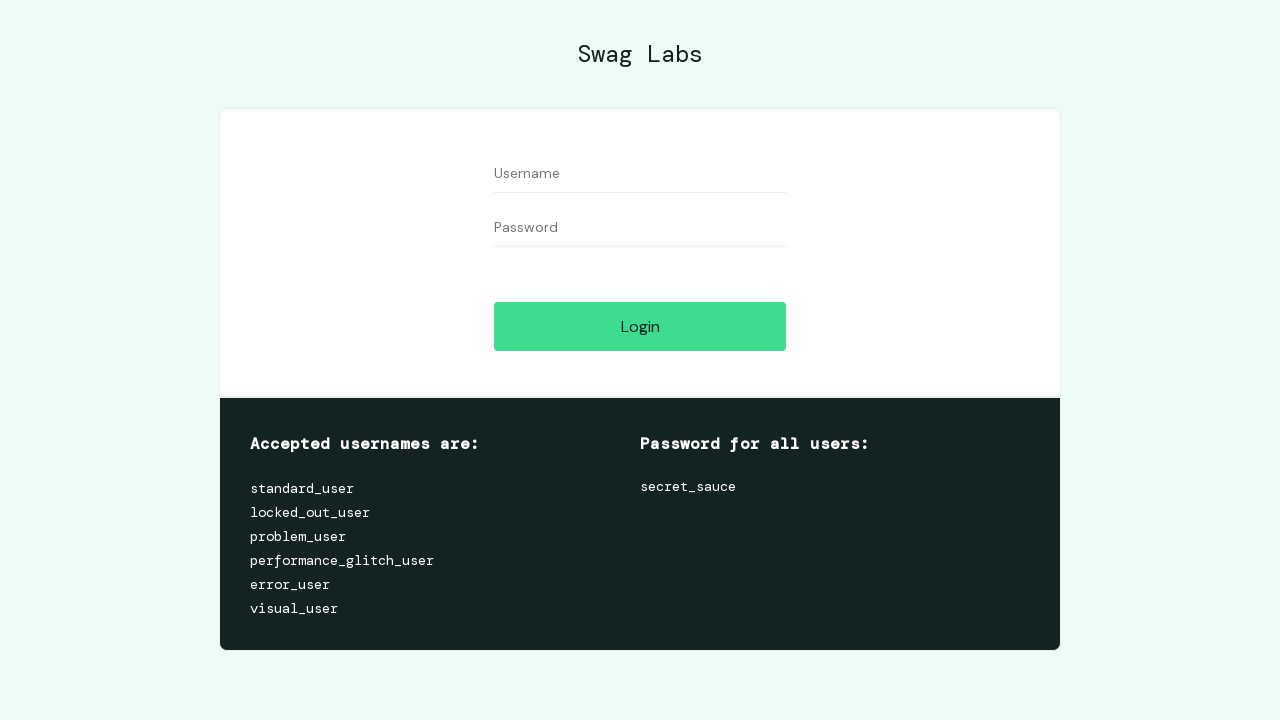

Filled username field with 'standard_user' on #user-name
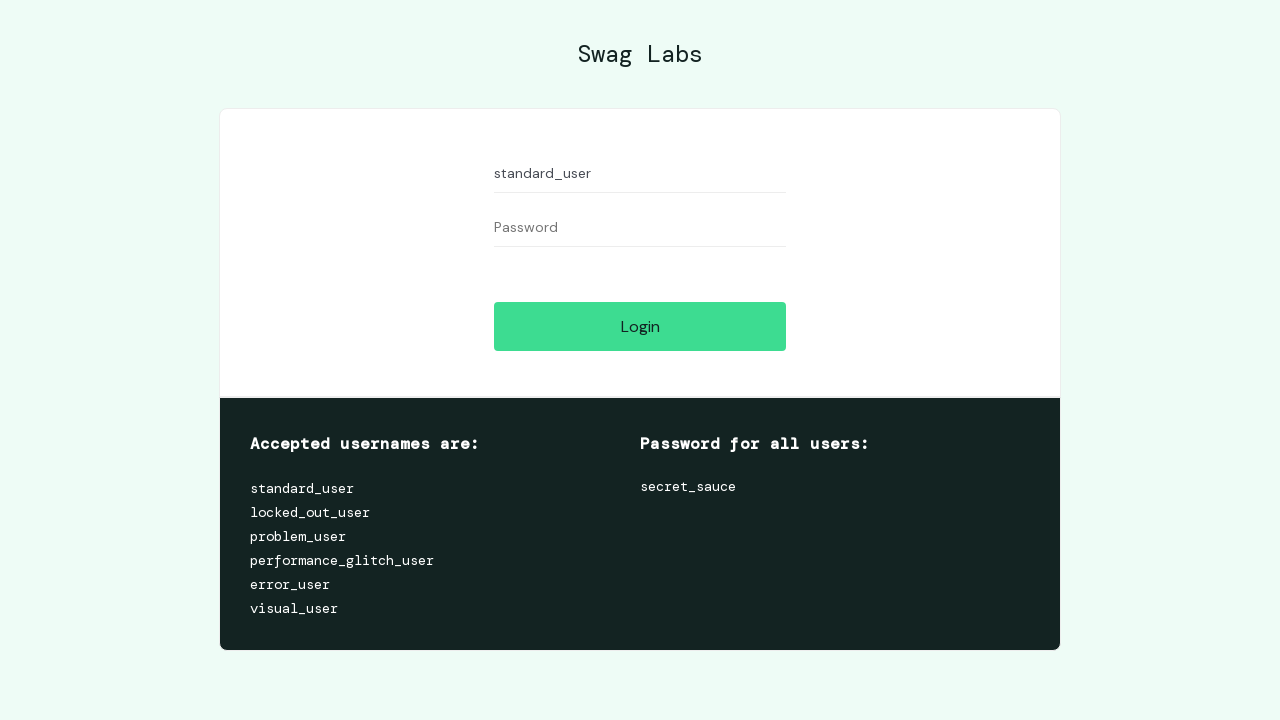

Filled password field with 'secret_sauce' on #password
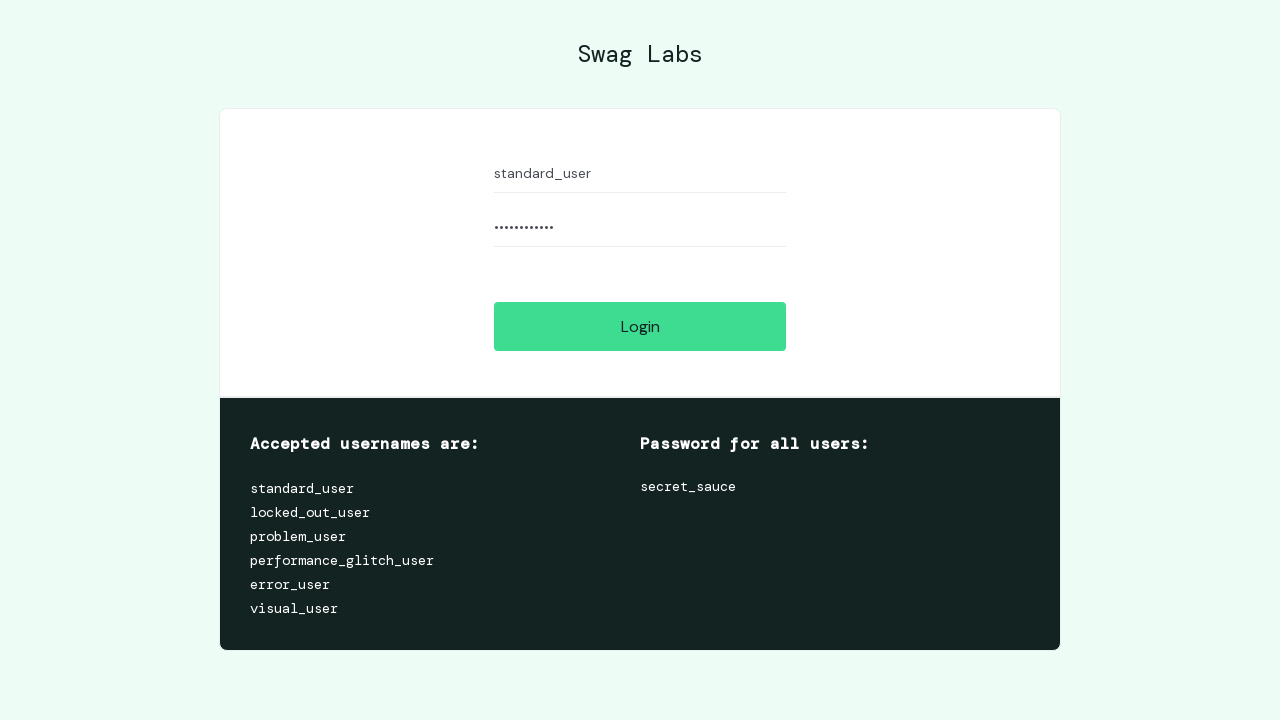

Clicked login button at (640, 326) on #login-button
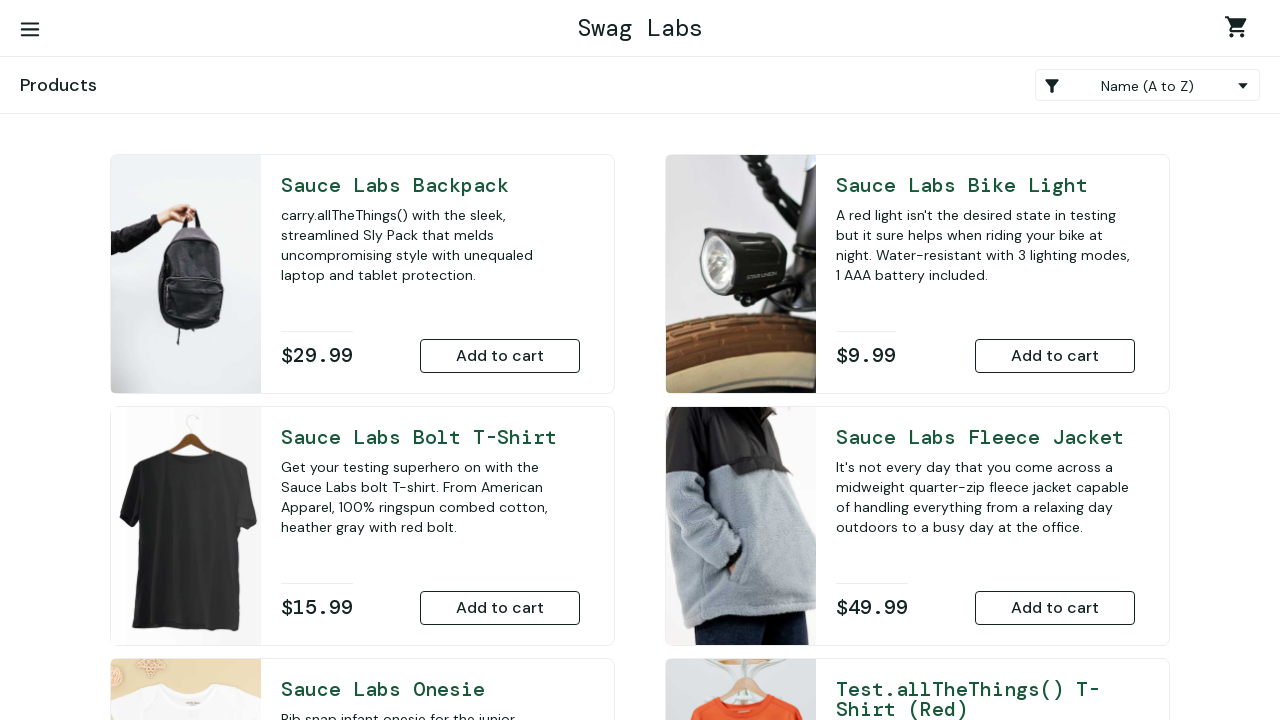

Waited for inventory page to load
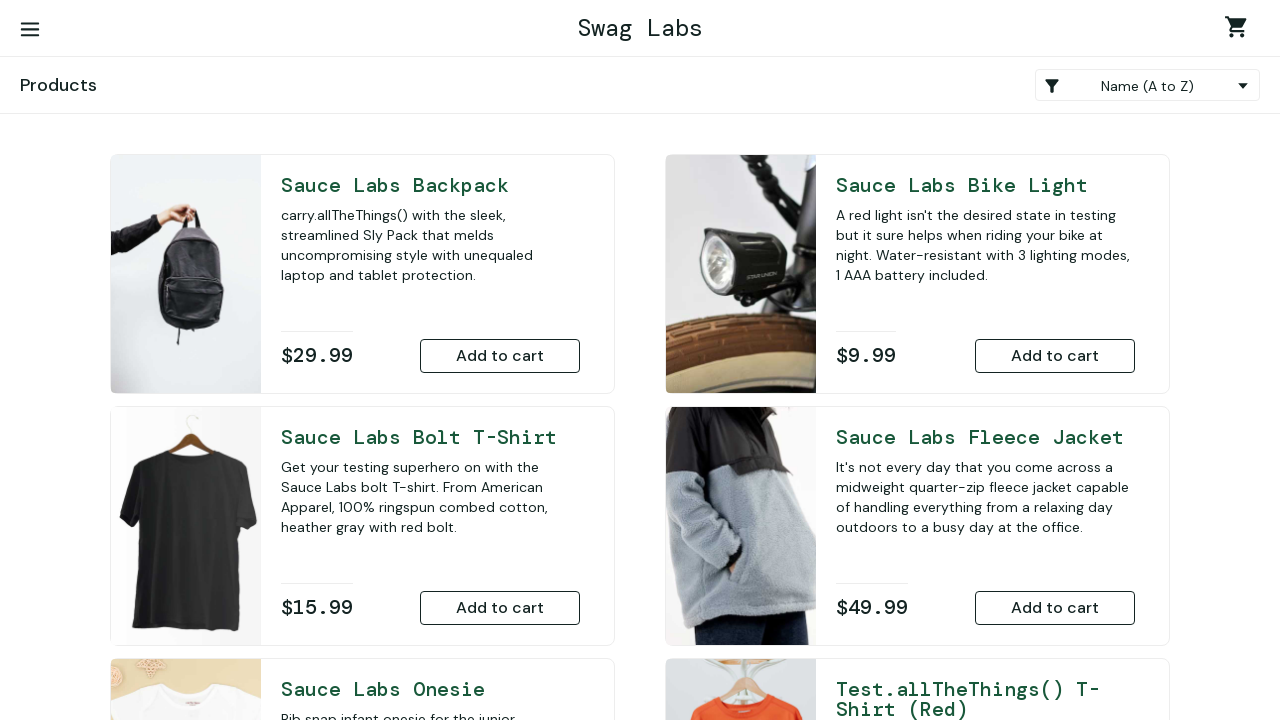

Clicked add to cart button for first product at (500, 356) on [data-test^='add-to-cart']
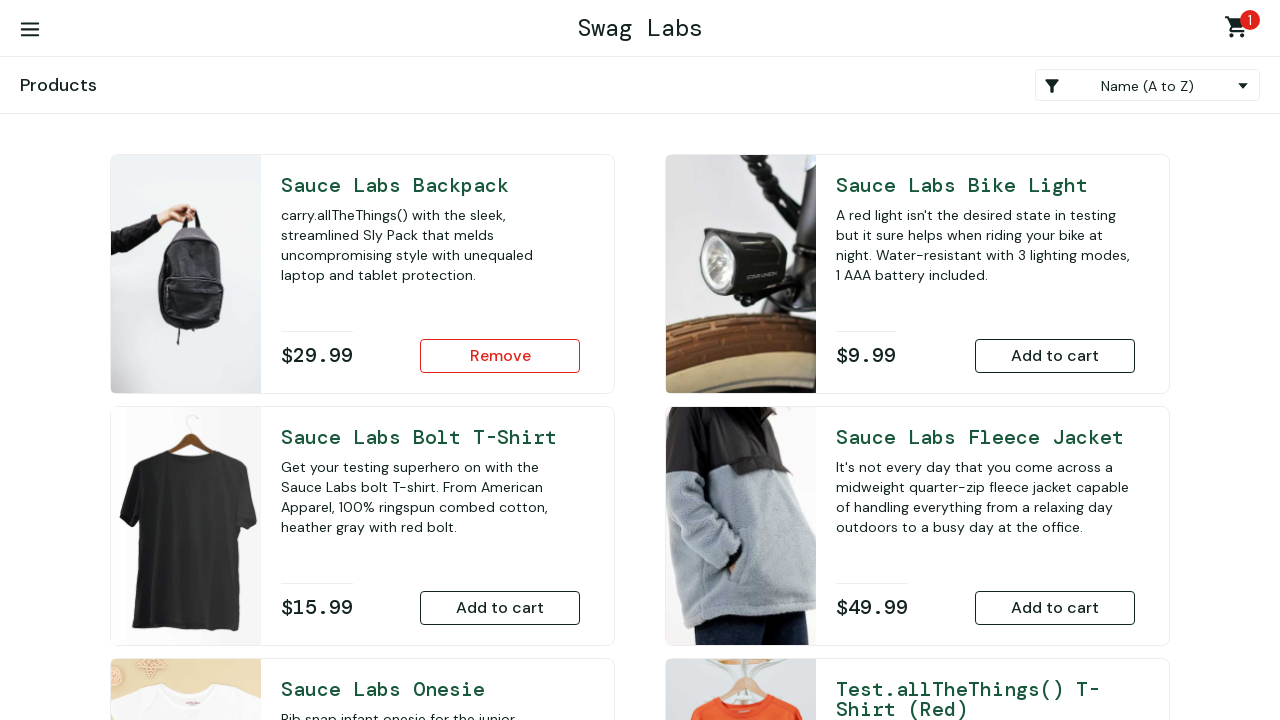

Cart badge element appeared
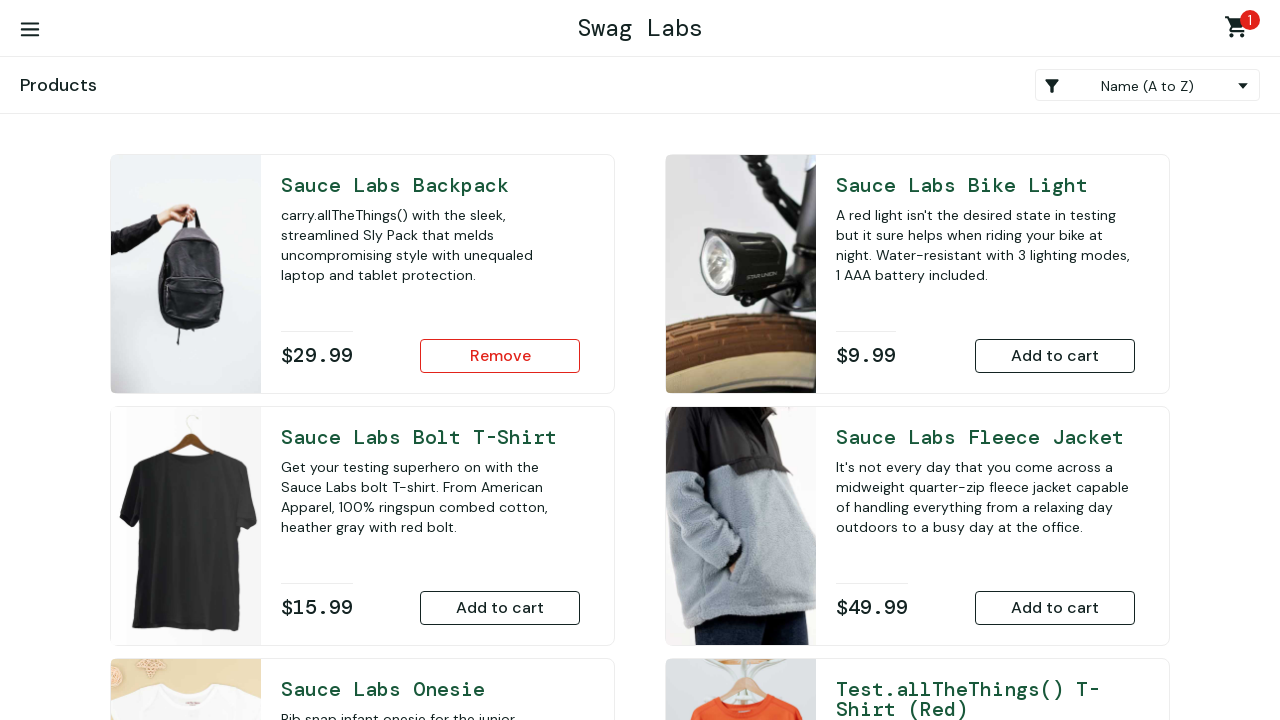

Verified cart badge shows count of '1'
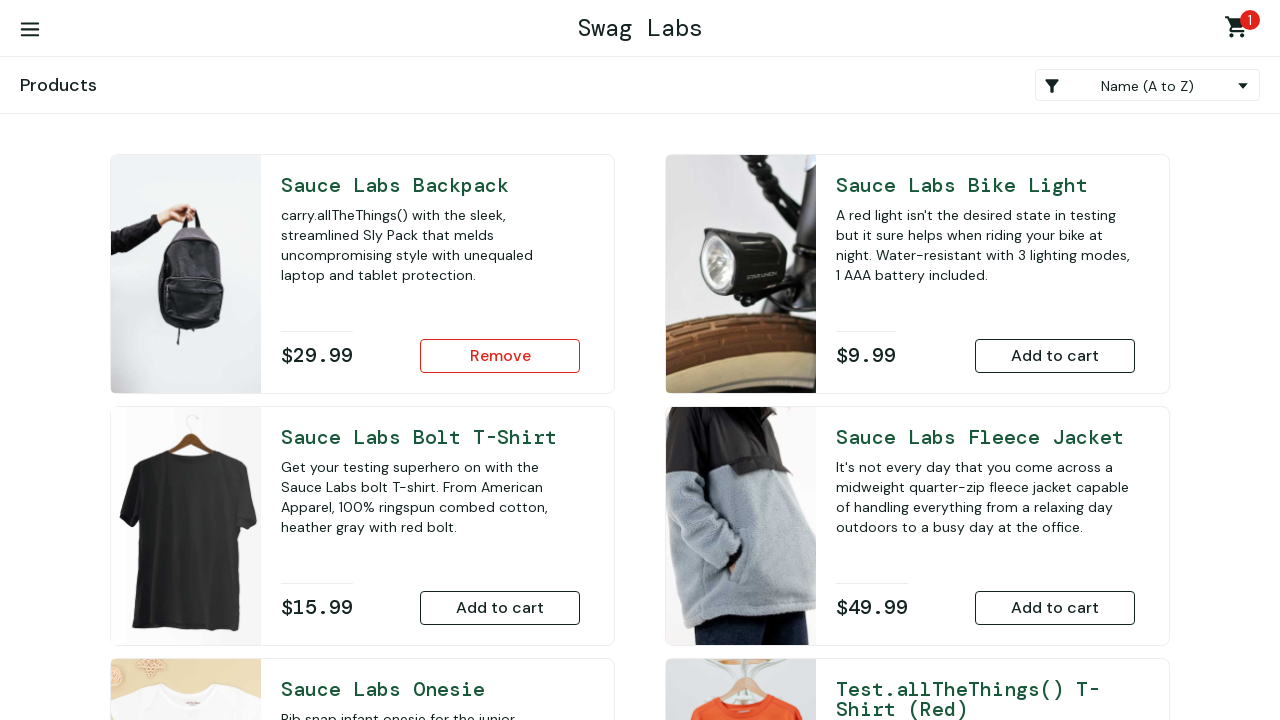

Located remove button element
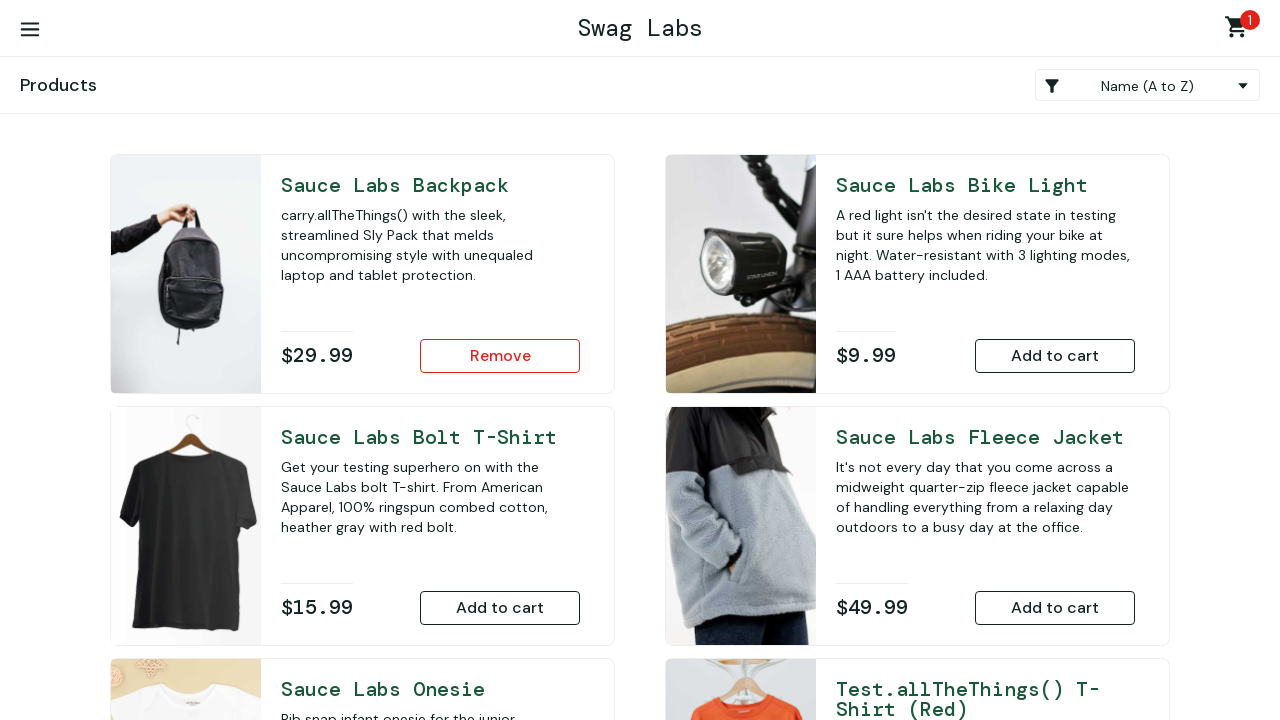

Verified remove button is visible
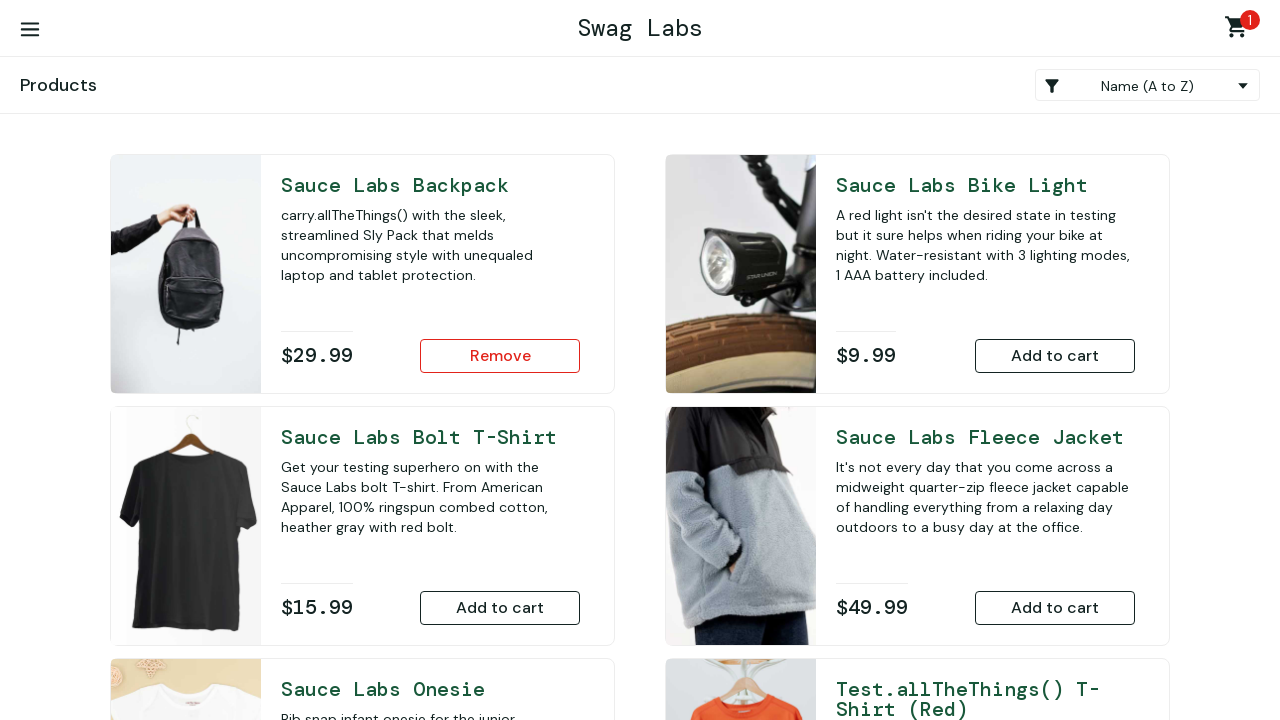

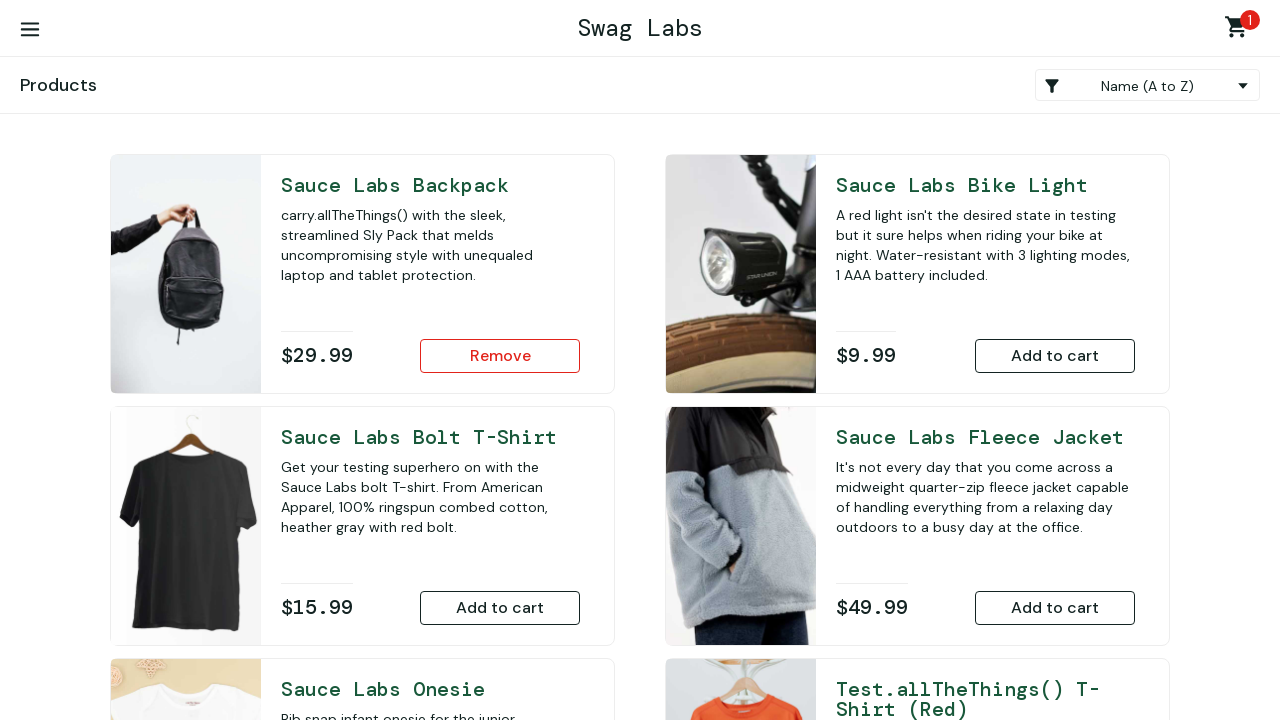